Tests checkbox functionality by selecting all unselected checkboxes on the form

Starting URL: http://www.echoecho.com/htmlforms09.htm

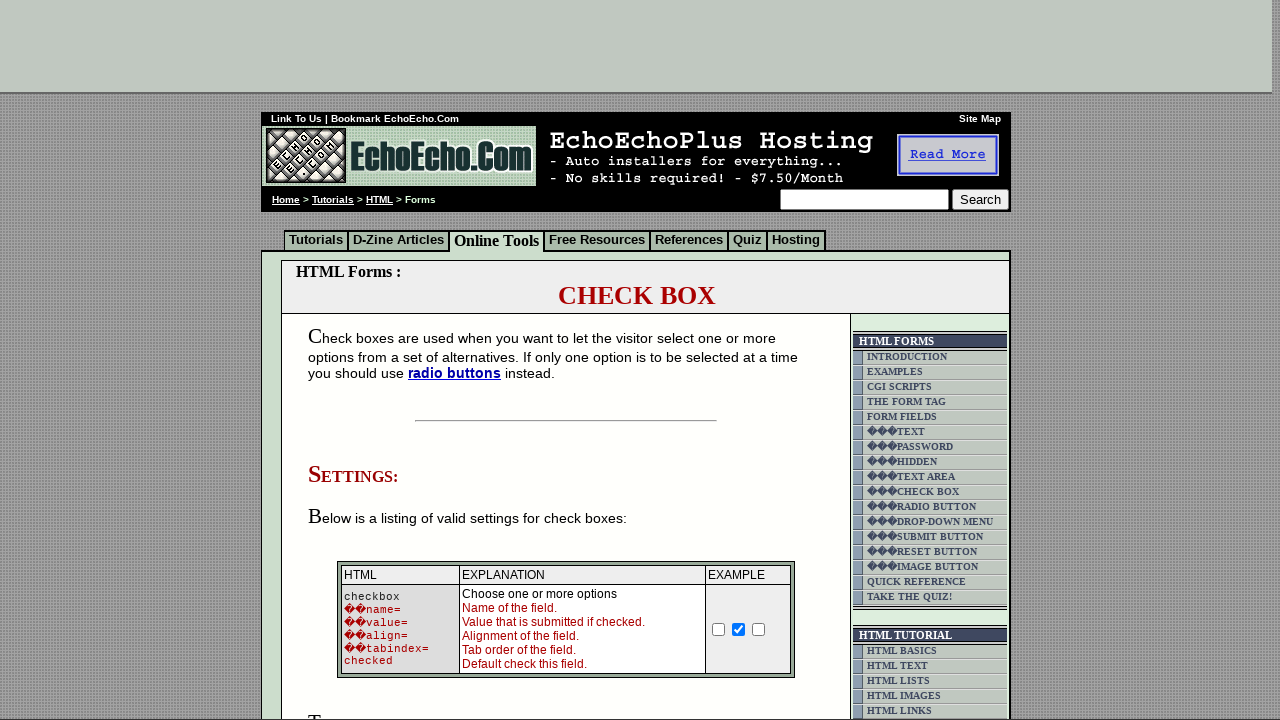

Navigated to radioButtonTest form page
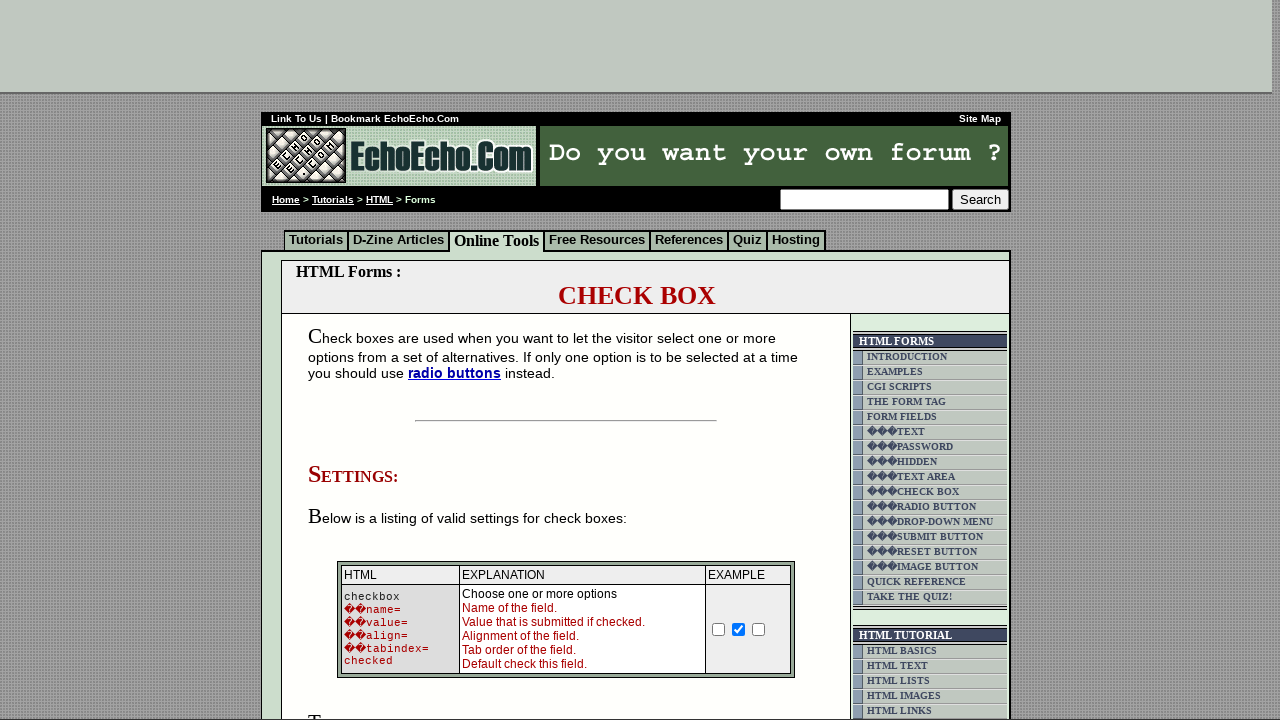

Located all checkboxes on the form
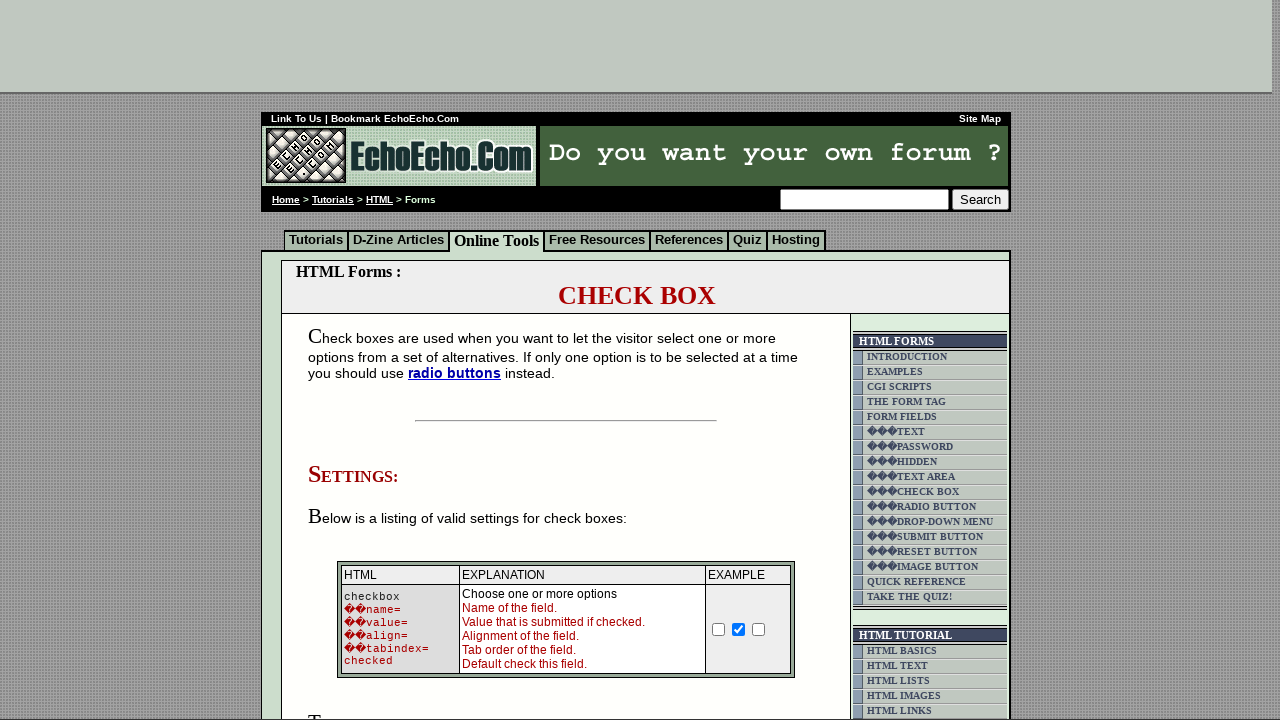

Selected an unselected checkbox at (354, 360) on xpath=//td[@class='table5']/input >> nth=0
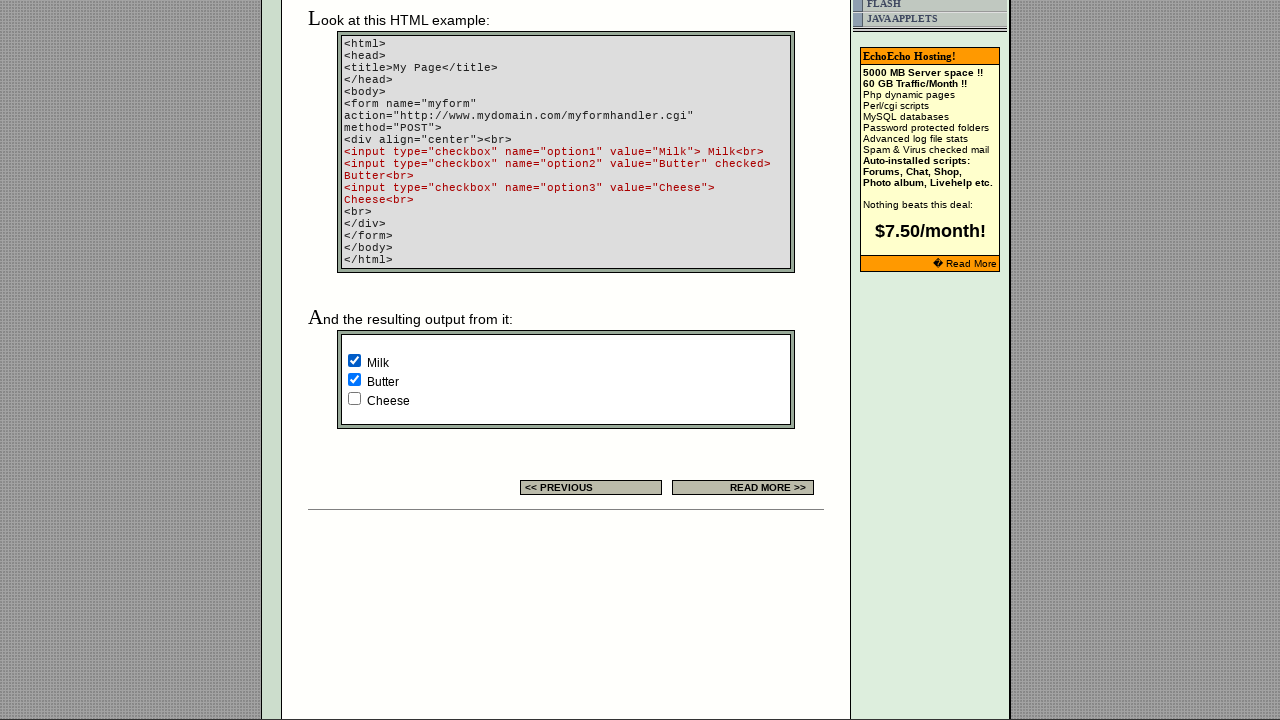

Selected an unselected checkbox at (354, 398) on xpath=//td[@class='table5']/input >> nth=2
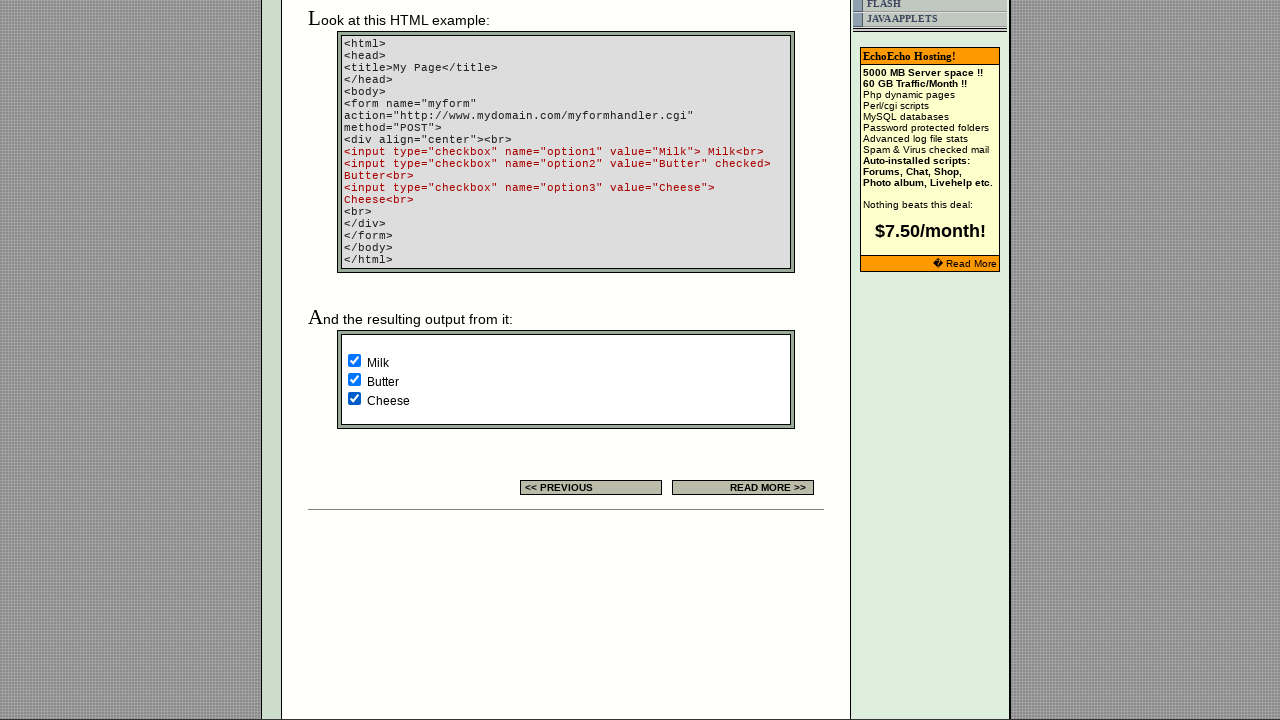

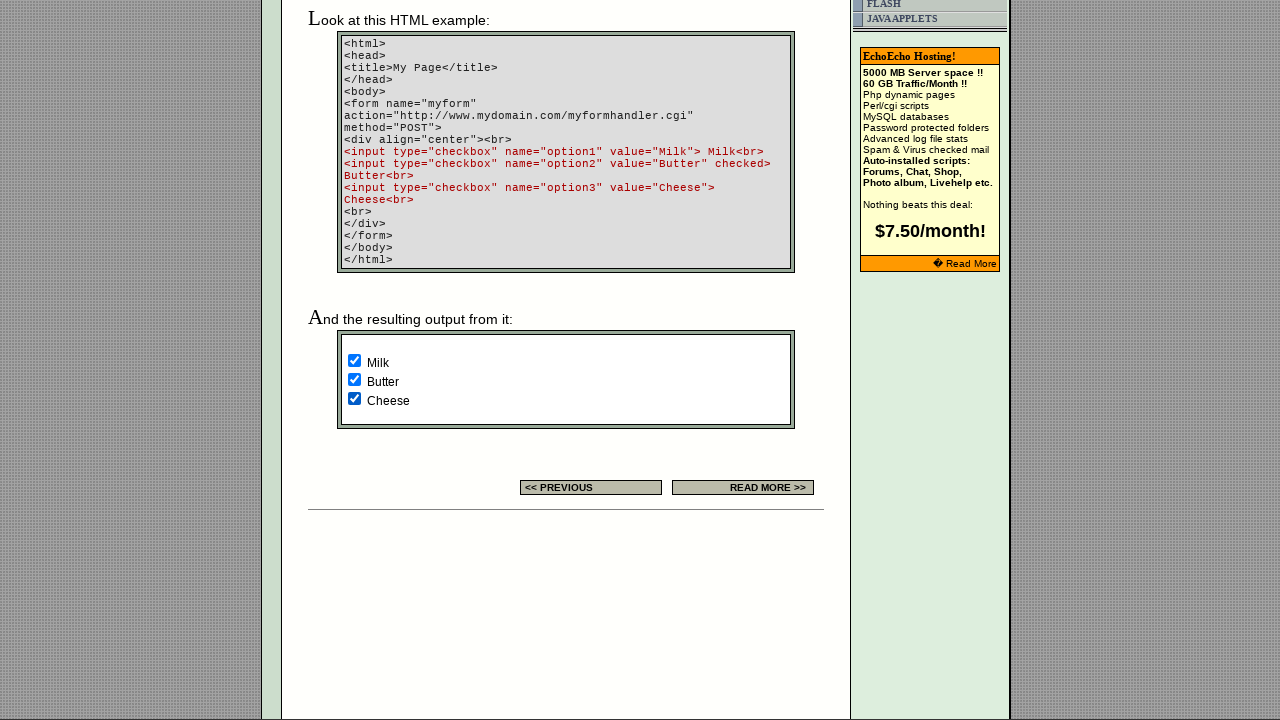